Tests the IP lookup functionality on ipvoid.com by entering a website URL and submitting the form to find the website's IP address

Starting URL: https://www.ipvoid.com/find-website-ip/

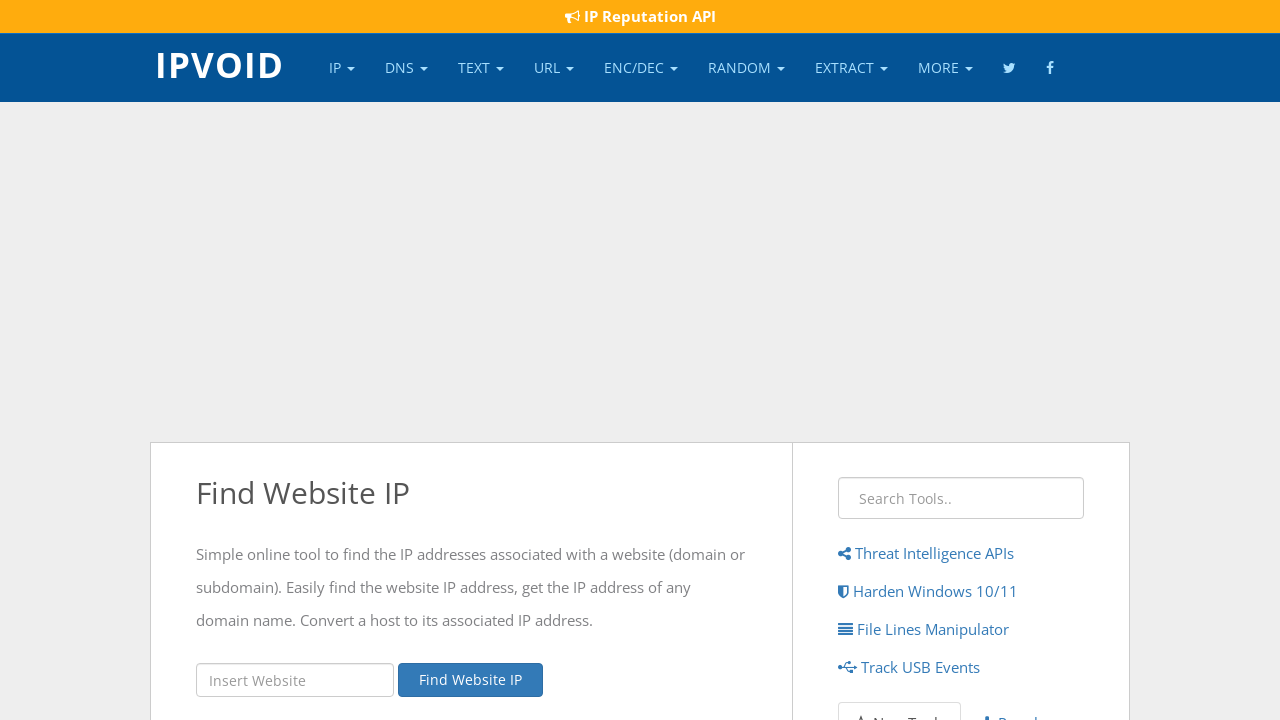

Filled website address field with 'www.wikipedia.org' on #websiteAddr
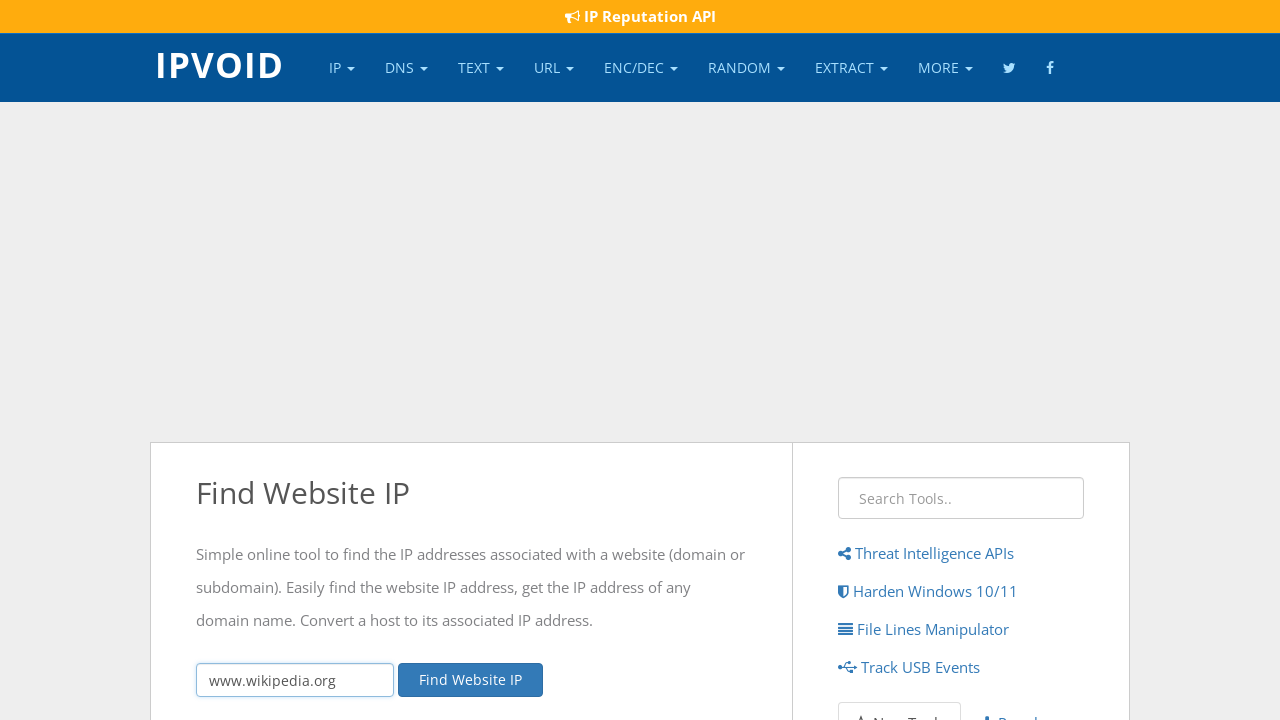

Submitted IP lookup form by pressing Enter on #websiteAddr
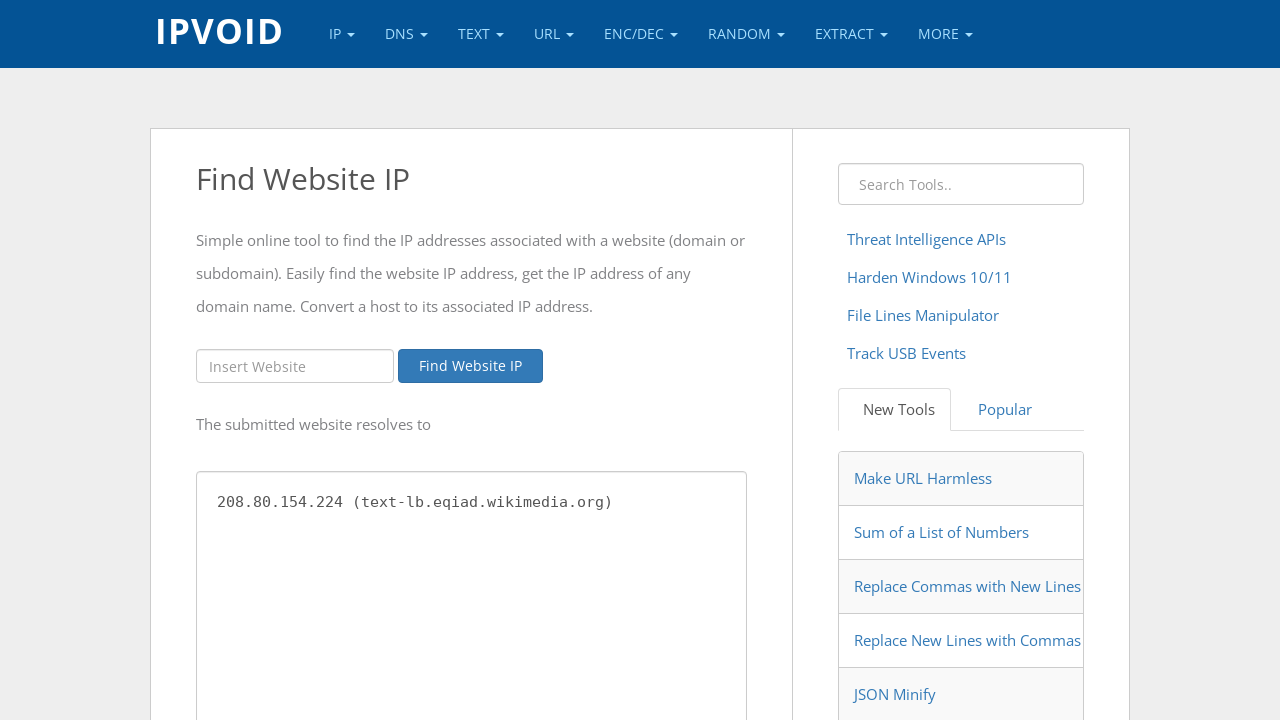

IP lookup results loaded in textarea
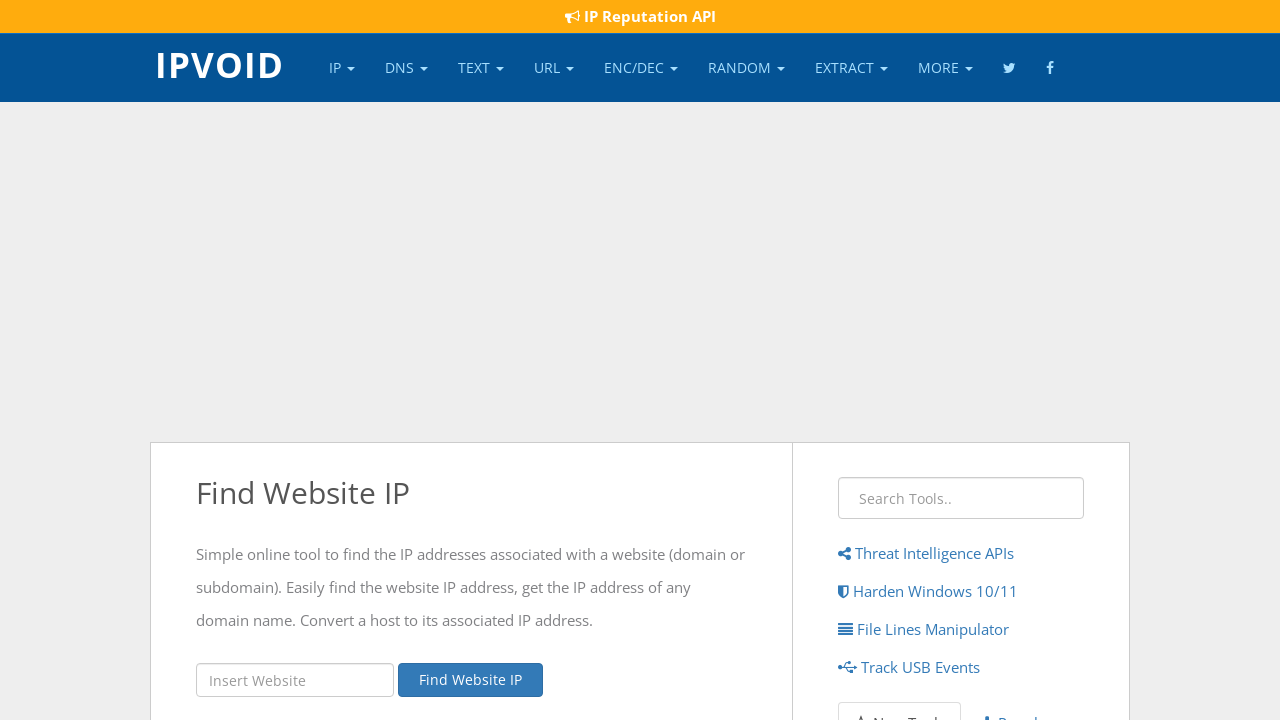

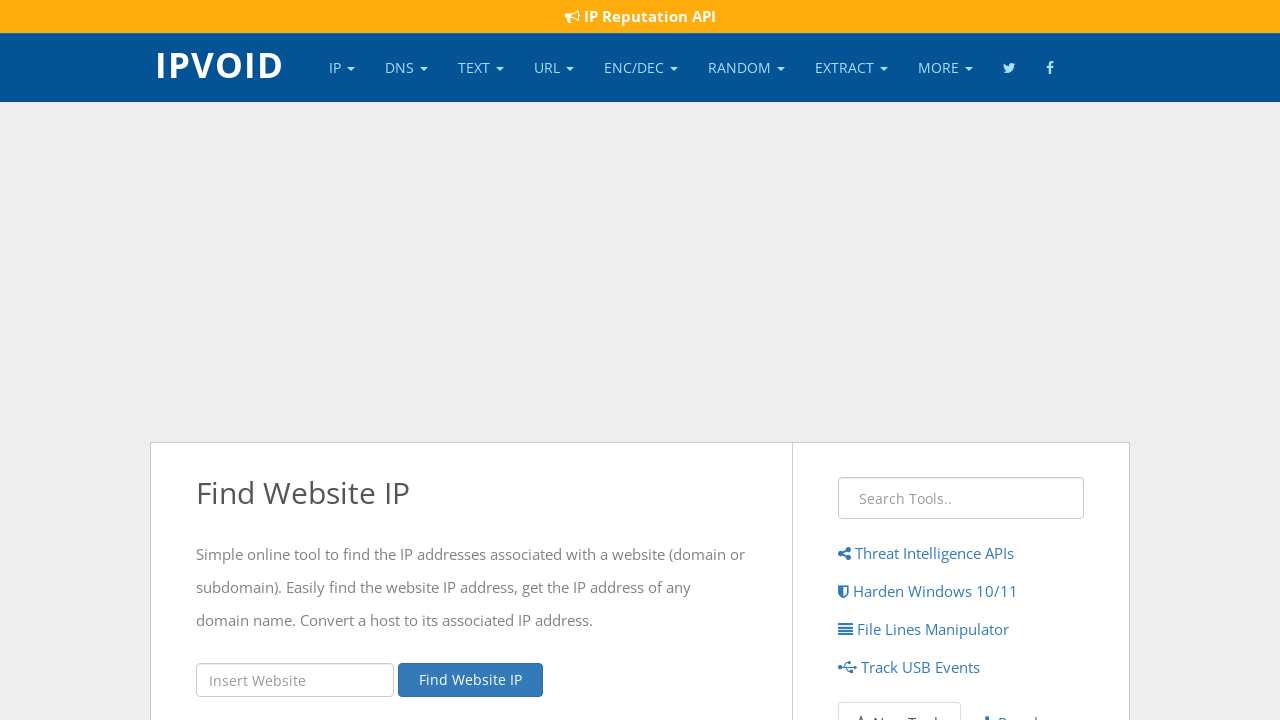